Tests slider functionality on W3Schools by dragging the range slider element to adjust its value

Starting URL: https://www.w3schools.com/howto/howto_js_rangeslider.asp

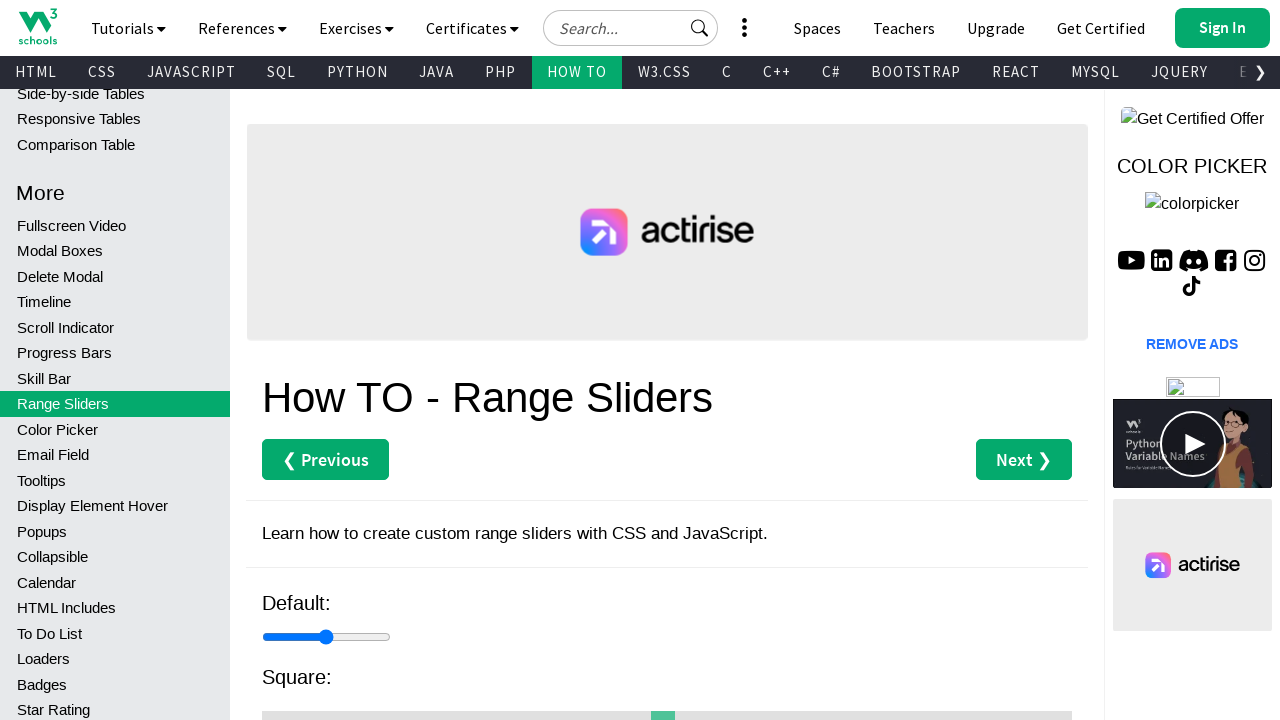

Located the range slider element with id 'id2'
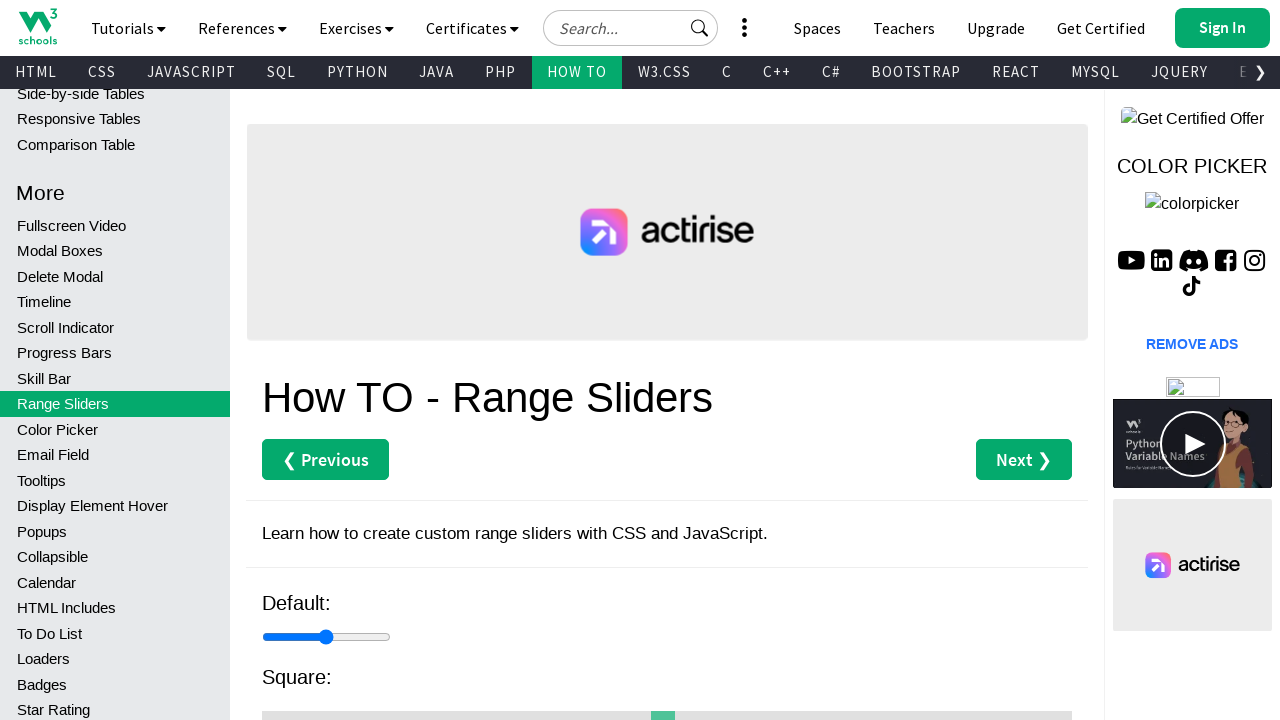

Retrieved slider bounding box dimensions
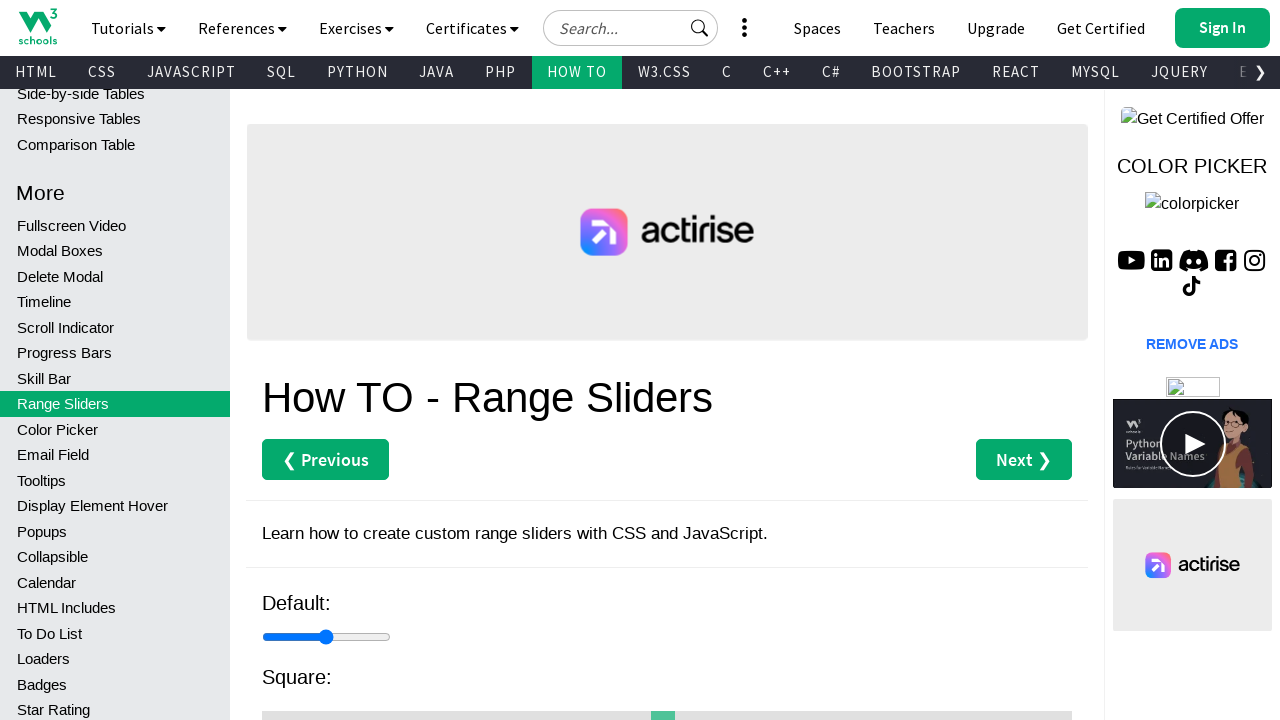

Extracted slider width: 809.984375 pixels
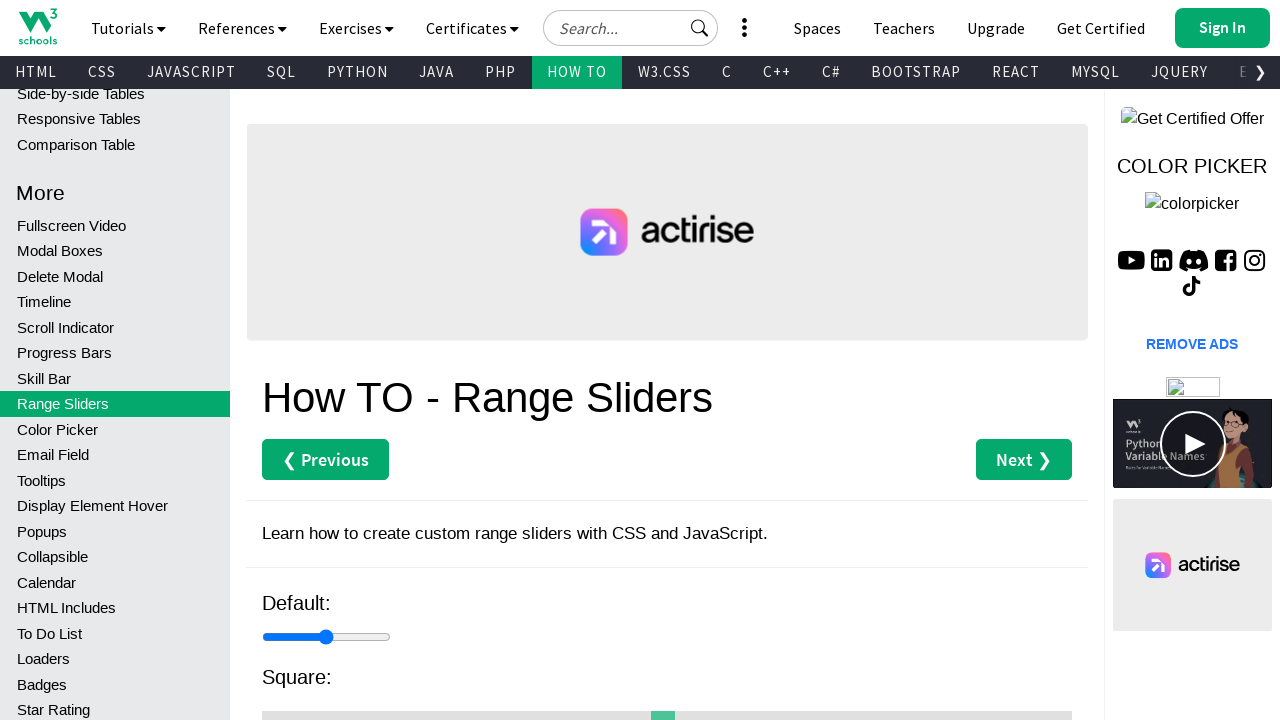

Calculated pixels per unit value on slider scale
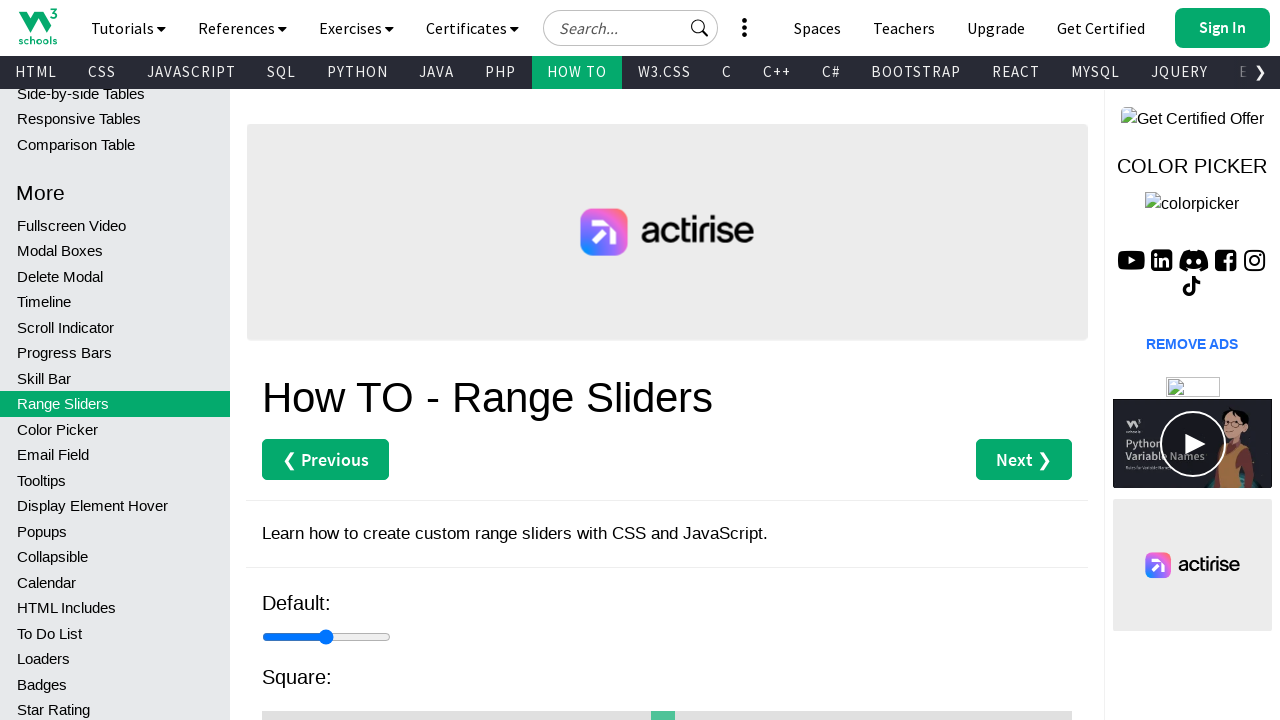

Calculated pixels to move: 121 pixels (15 units on scale)
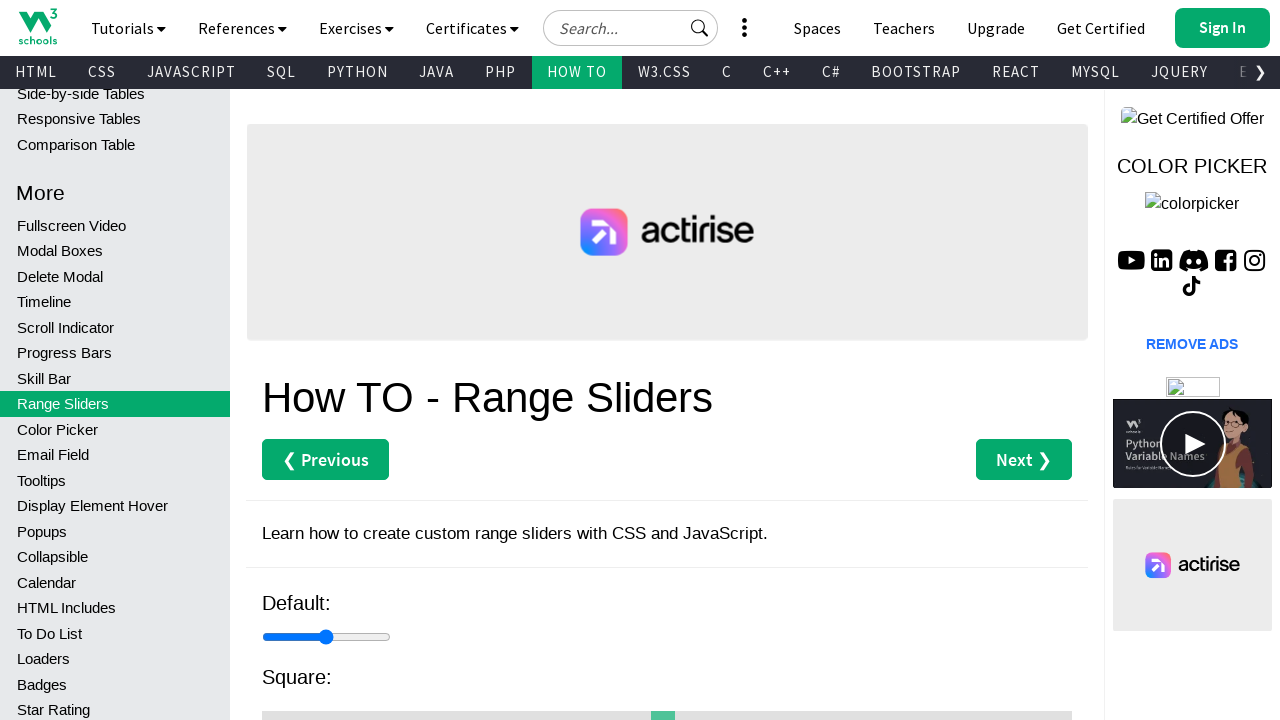

Dragged range slider to adjust value from 50 to 65 at (383, 696)
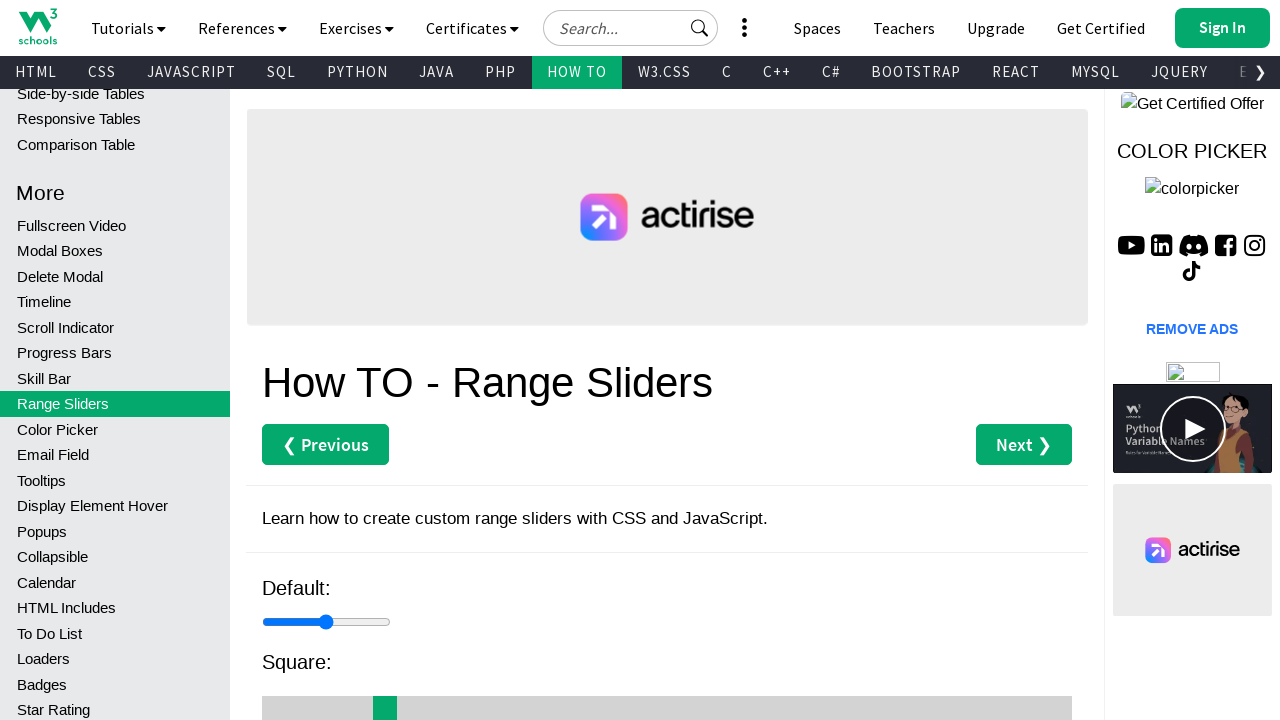

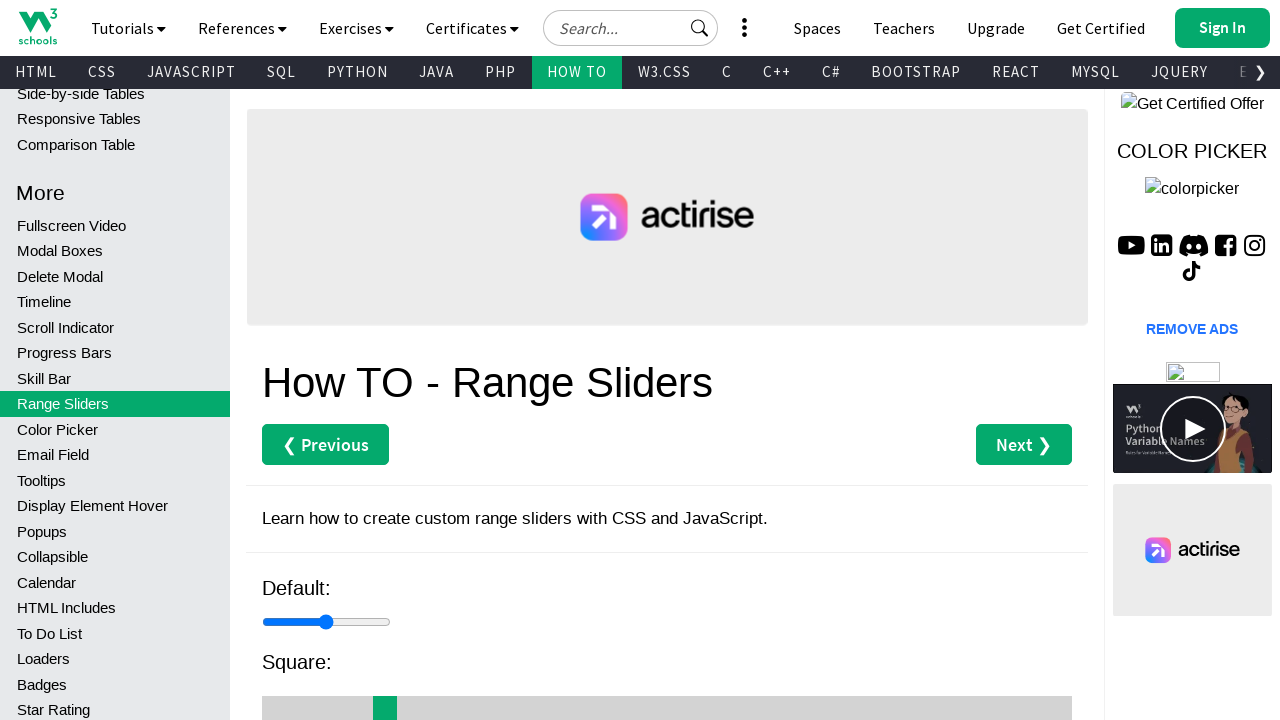